Tests that a user can create multiple todo items and they are all displayed in the list

Starting URL: https://todomvc.com/examples/react/dist/#/

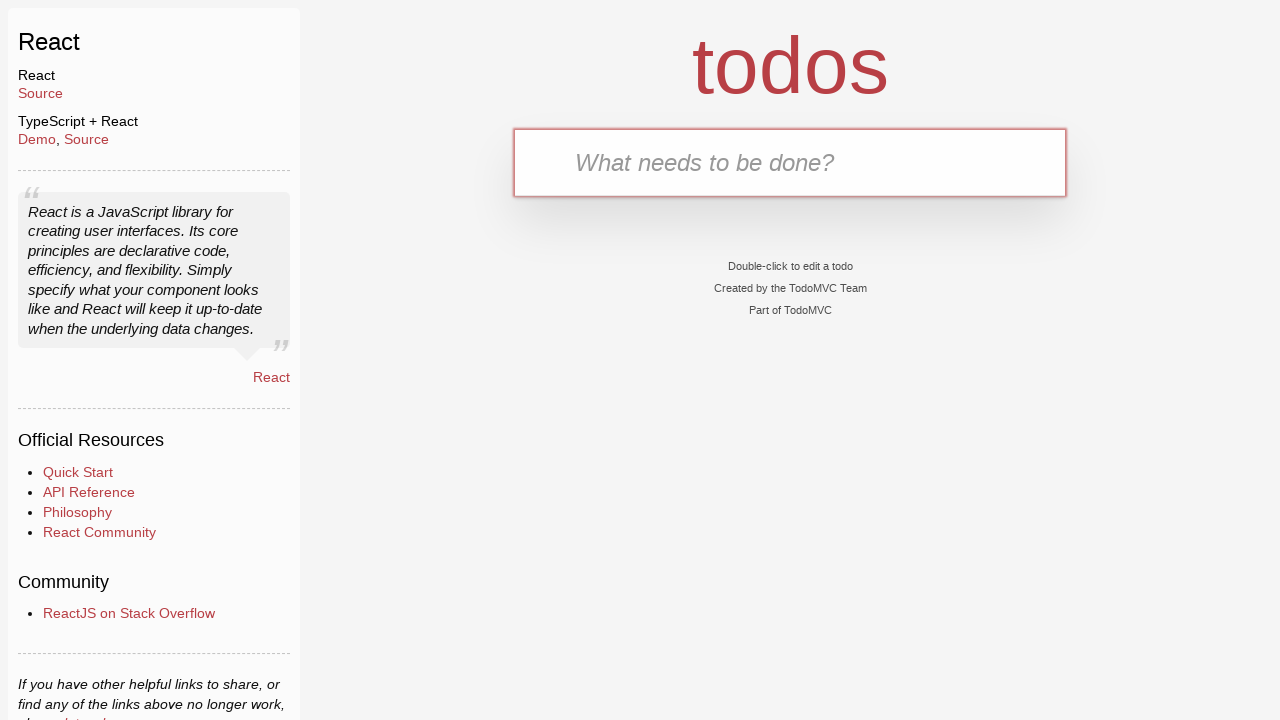

Clicked on the new todo input field at (790, 162) on input.new-todo
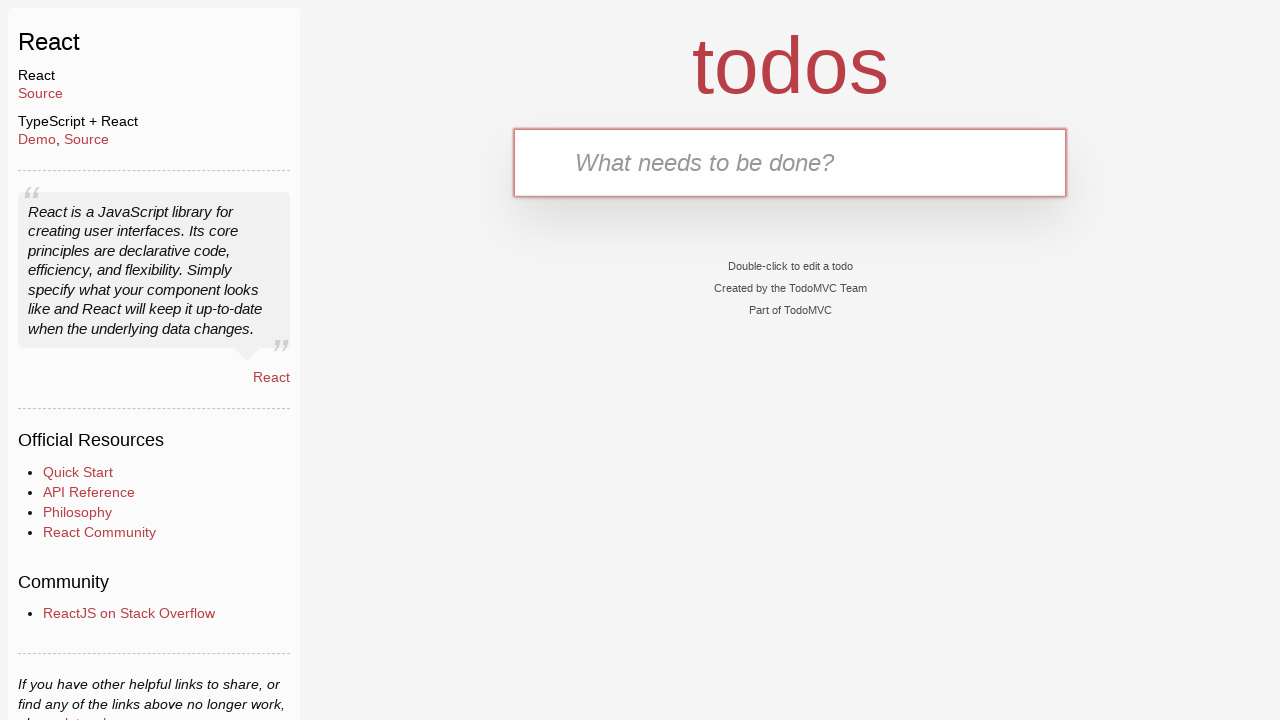

Entered first todo item: 'Make a cup of coffee' on input.new-todo
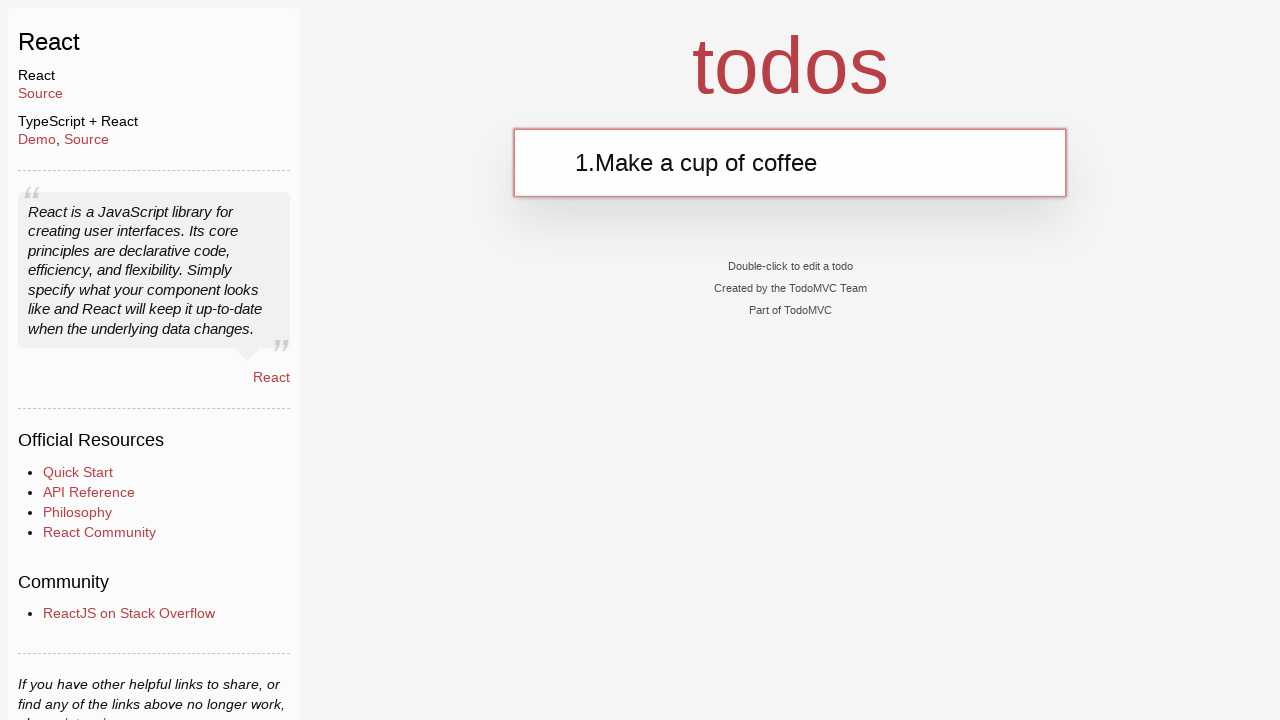

Pressed Enter to create first todo item on input.new-todo
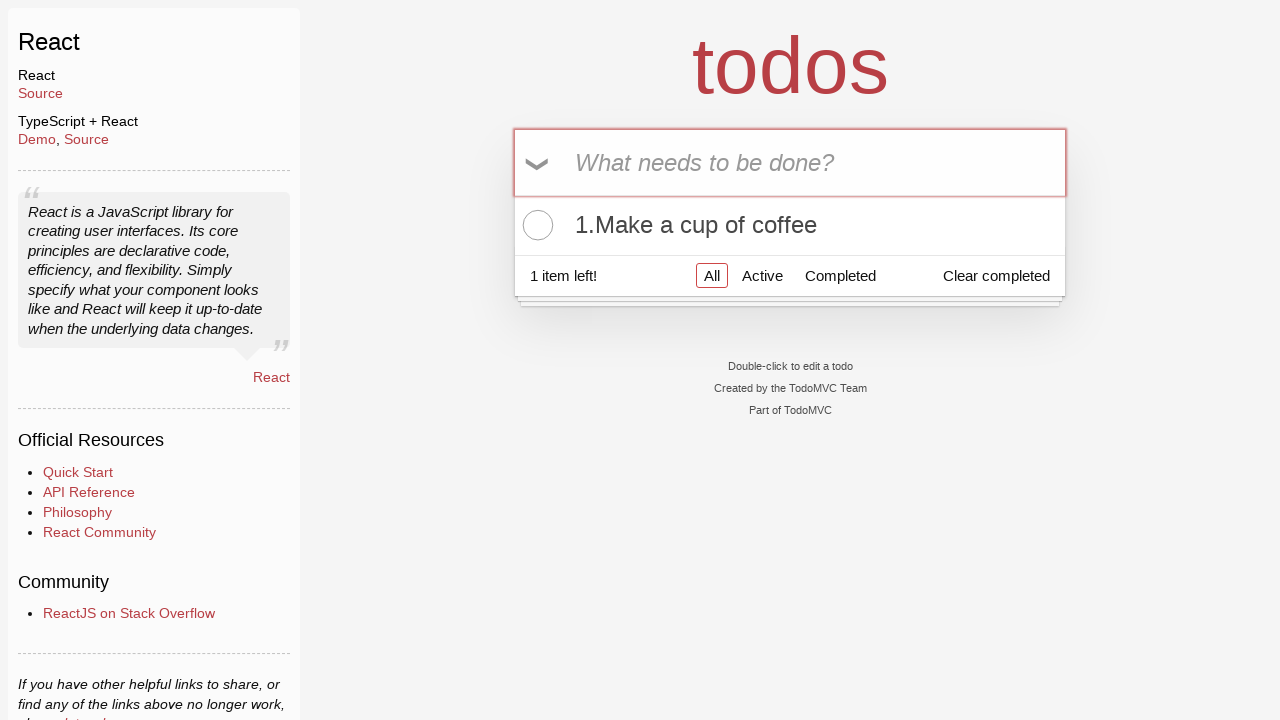

Entered second todo item: 'Do some exersise' on input.new-todo
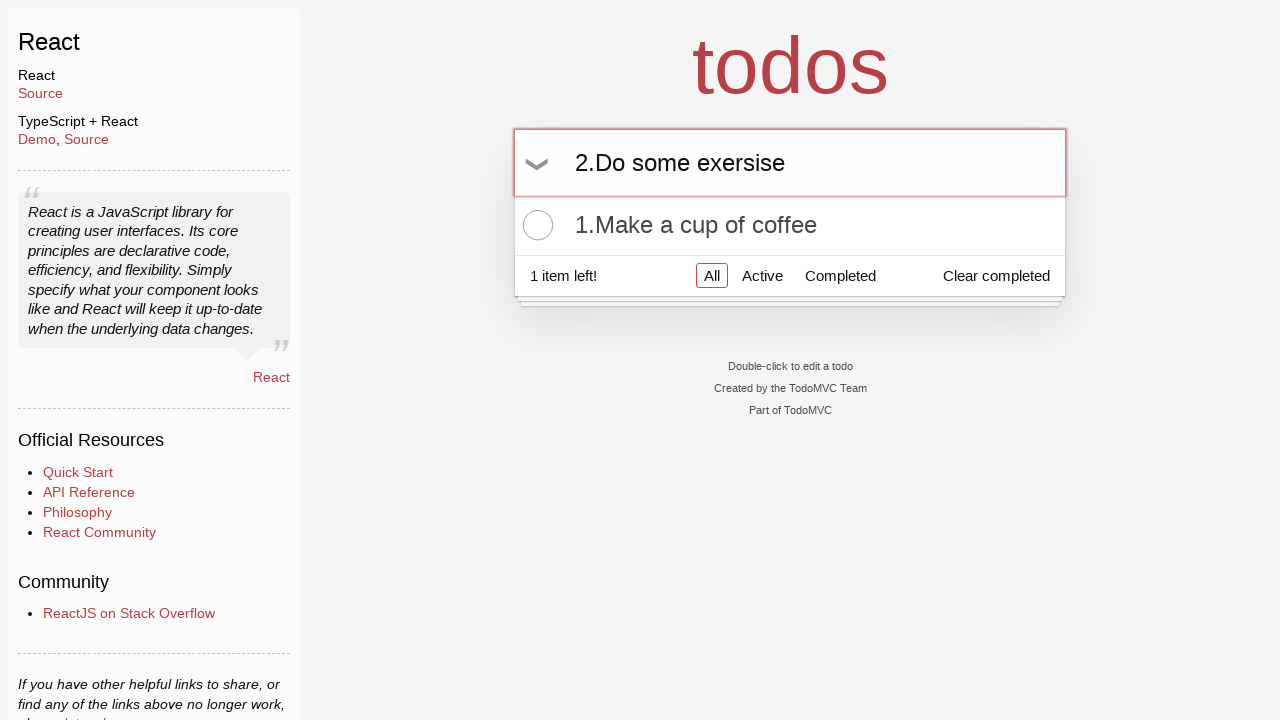

Pressed Enter to create second todo item on input.new-todo
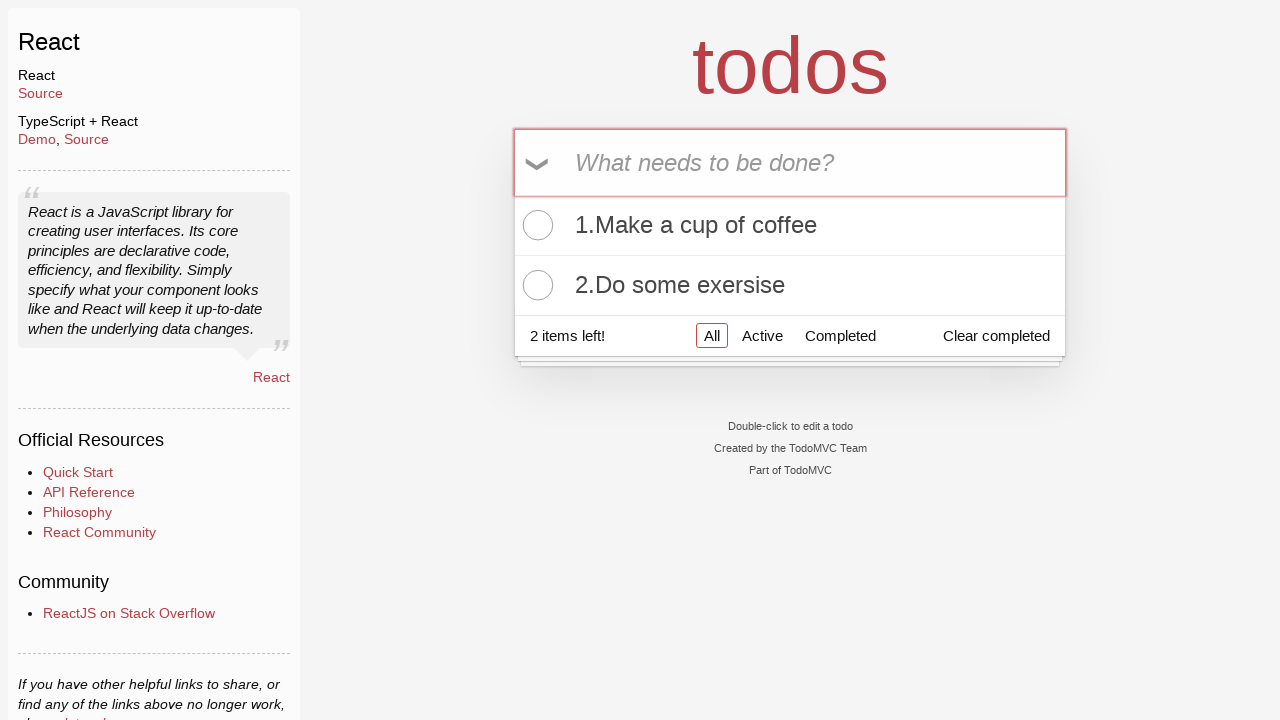

Verified that todo items are visible in the list
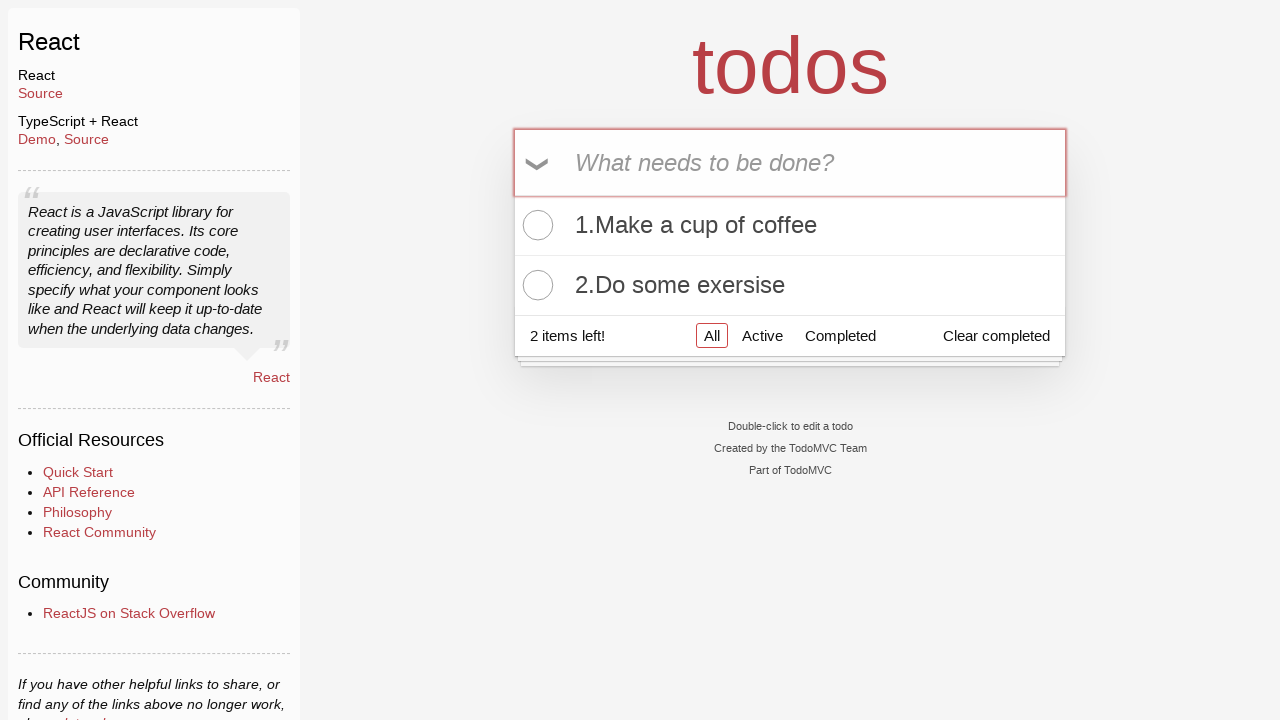

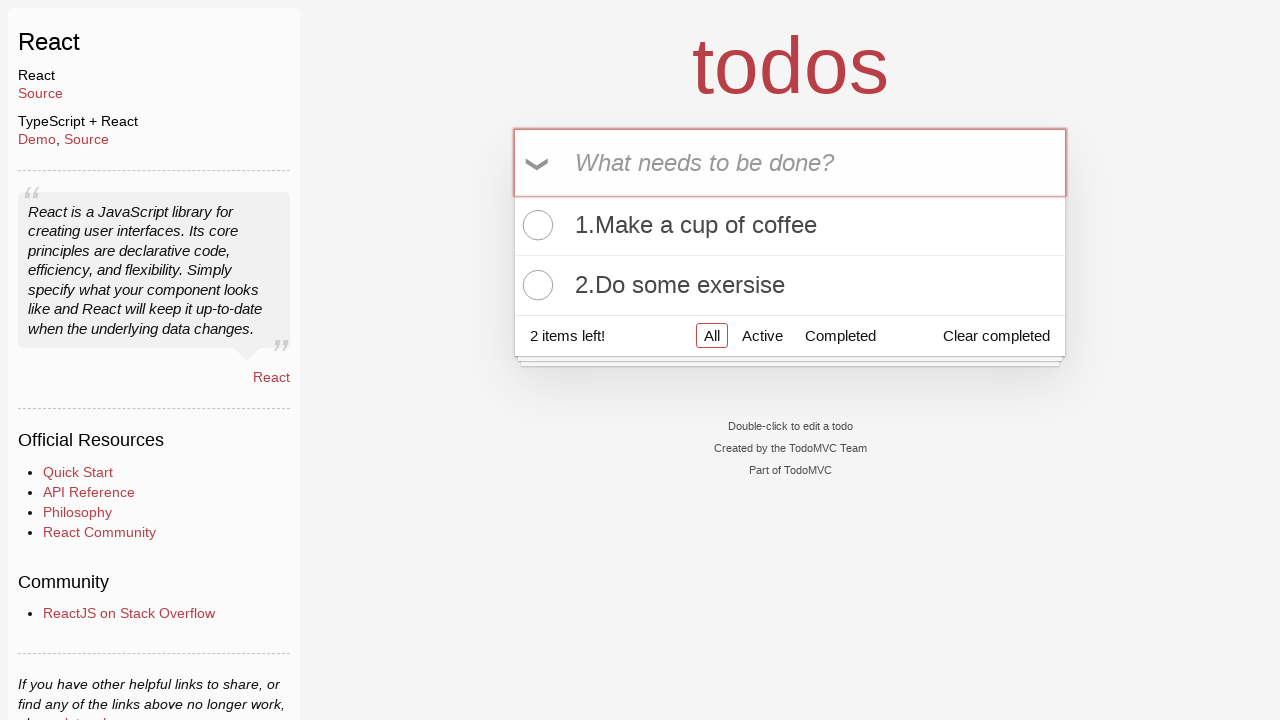